Navigates to OrangeHRM login page and verifies the page title is "OrangeHRM"

Starting URL: https://opensource-demo.orangehrmlive.com/web/index.php/auth/login

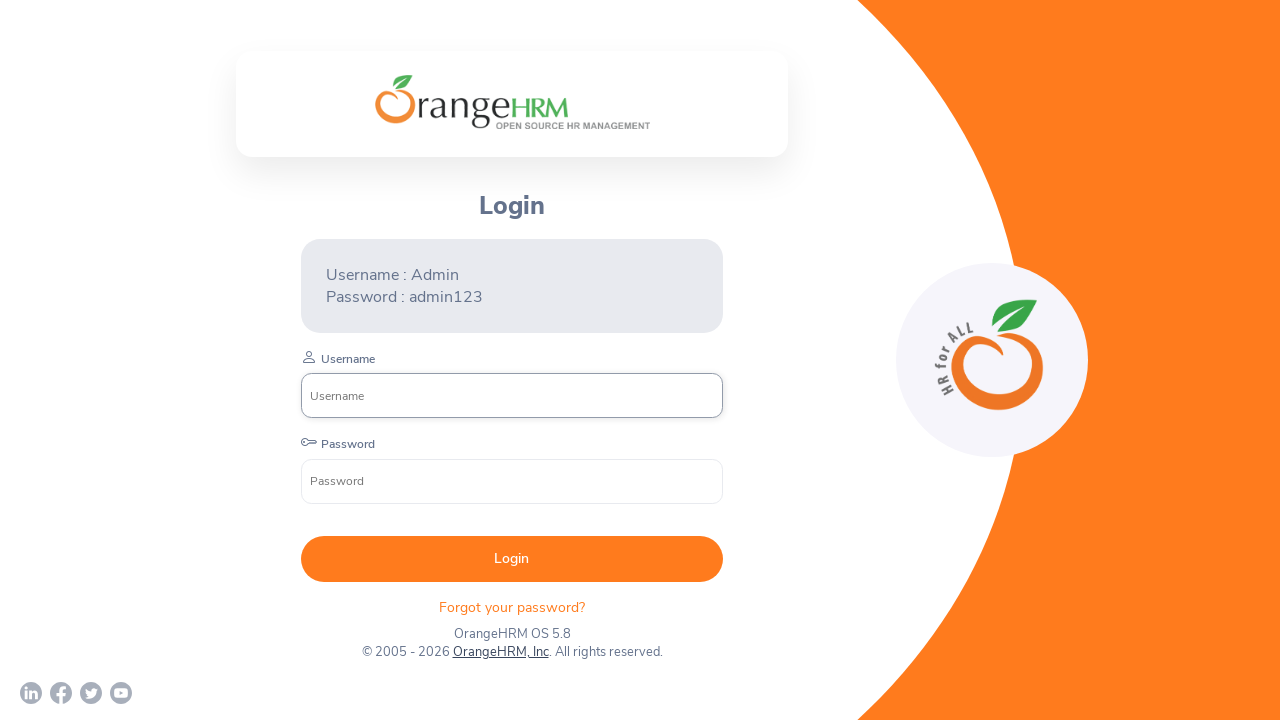

Waited for OrangeHRM login page to load (domcontentloaded state)
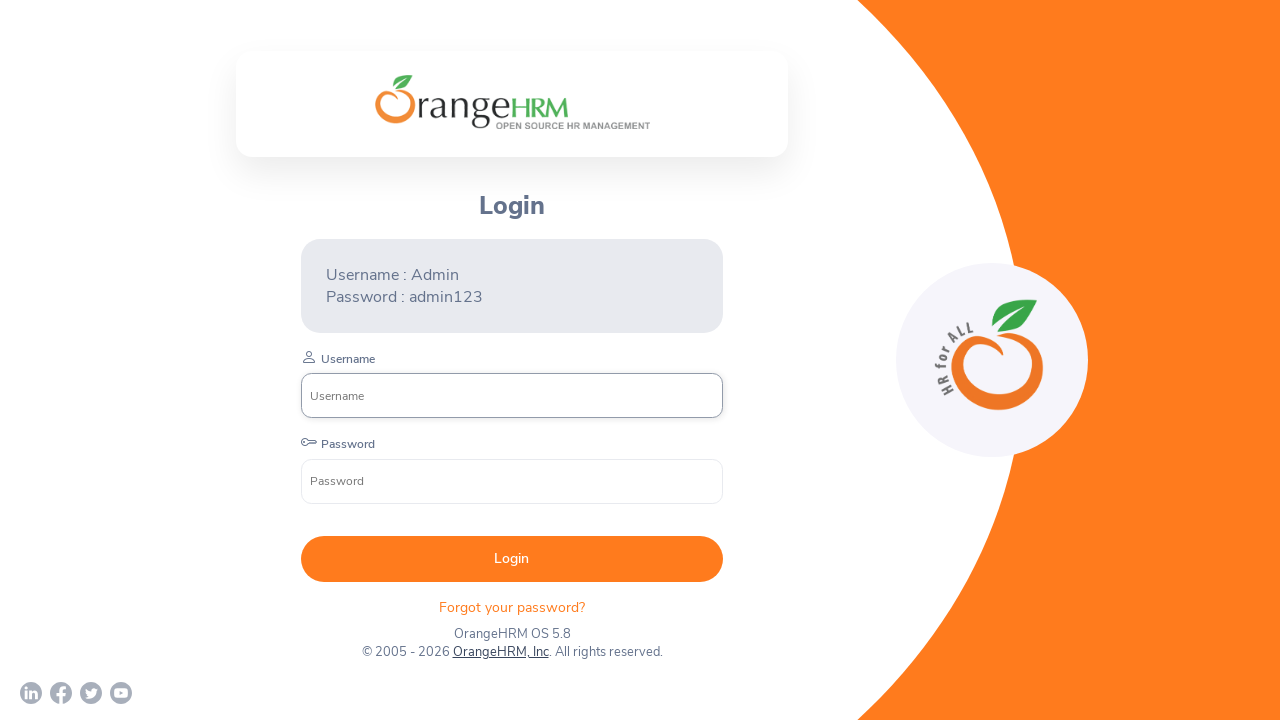

Verified page title is 'OrangeHRM'
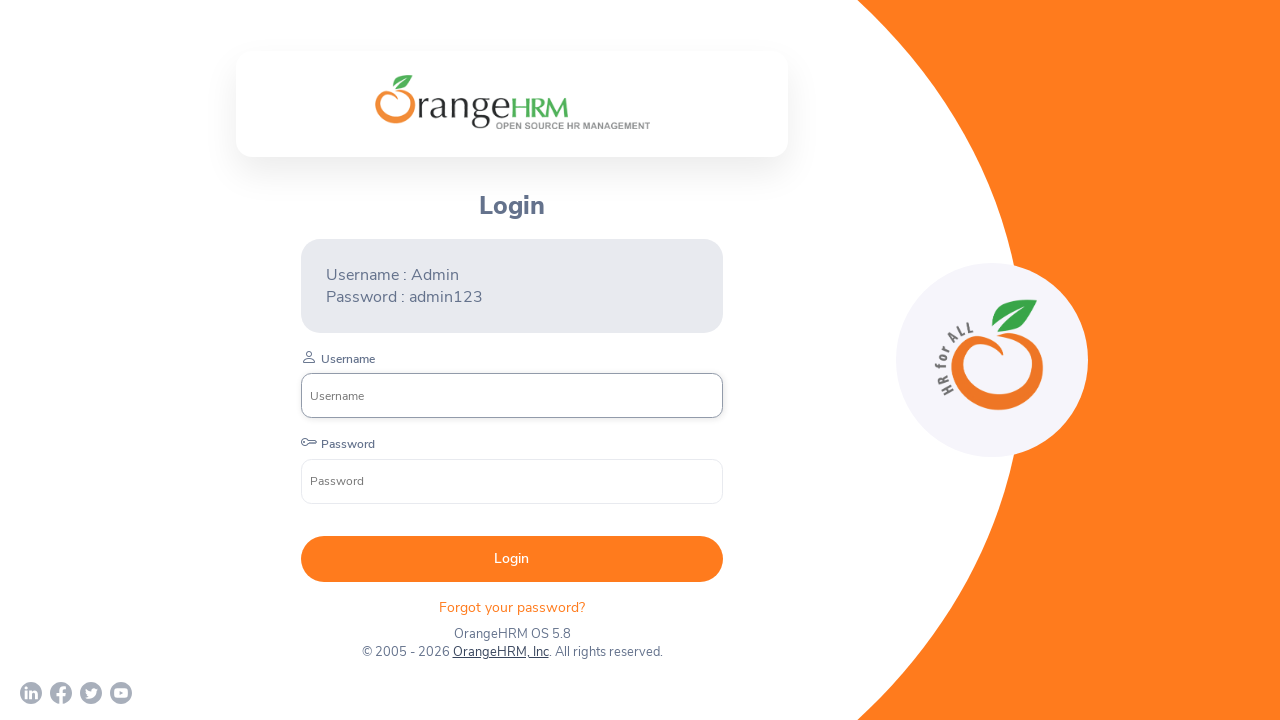

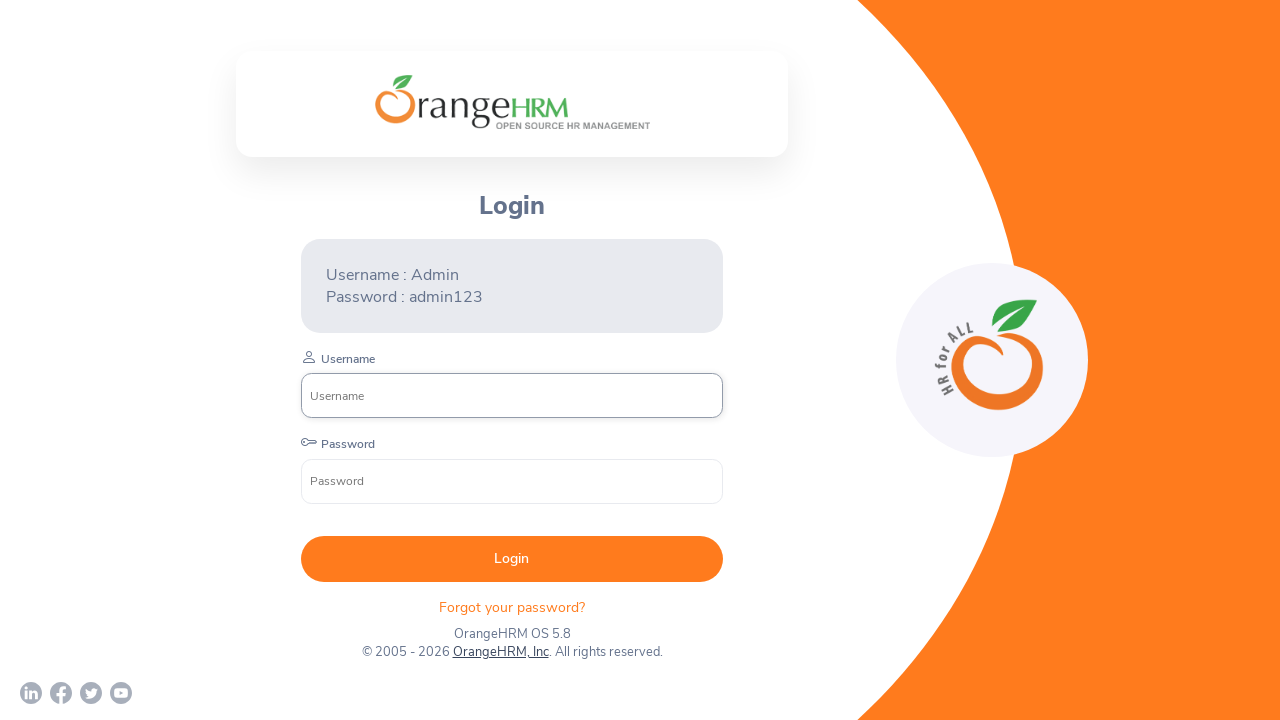